Tests window handling functionality by clicking a link that opens a new window/tab and switching to the new window context

Starting URL: http://demo.automationtesting.in/Windows.html

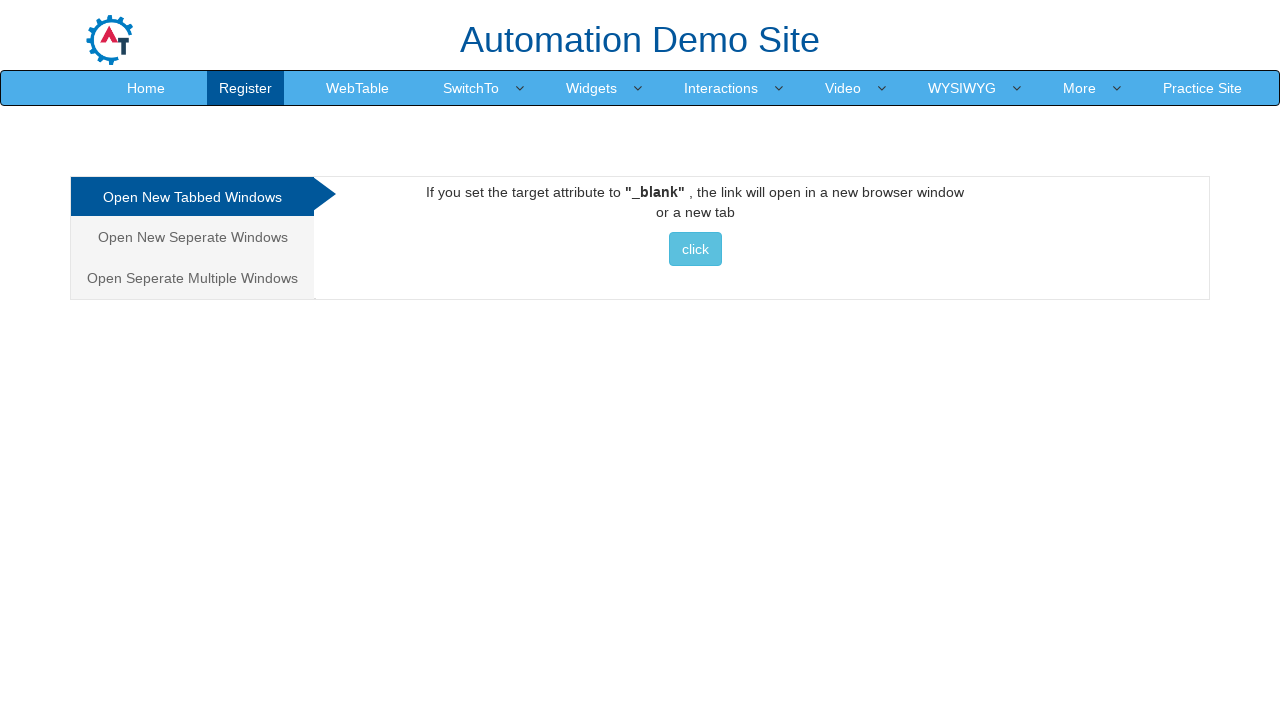

Clicked 'click' link to open new window at (695, 249) on text=click
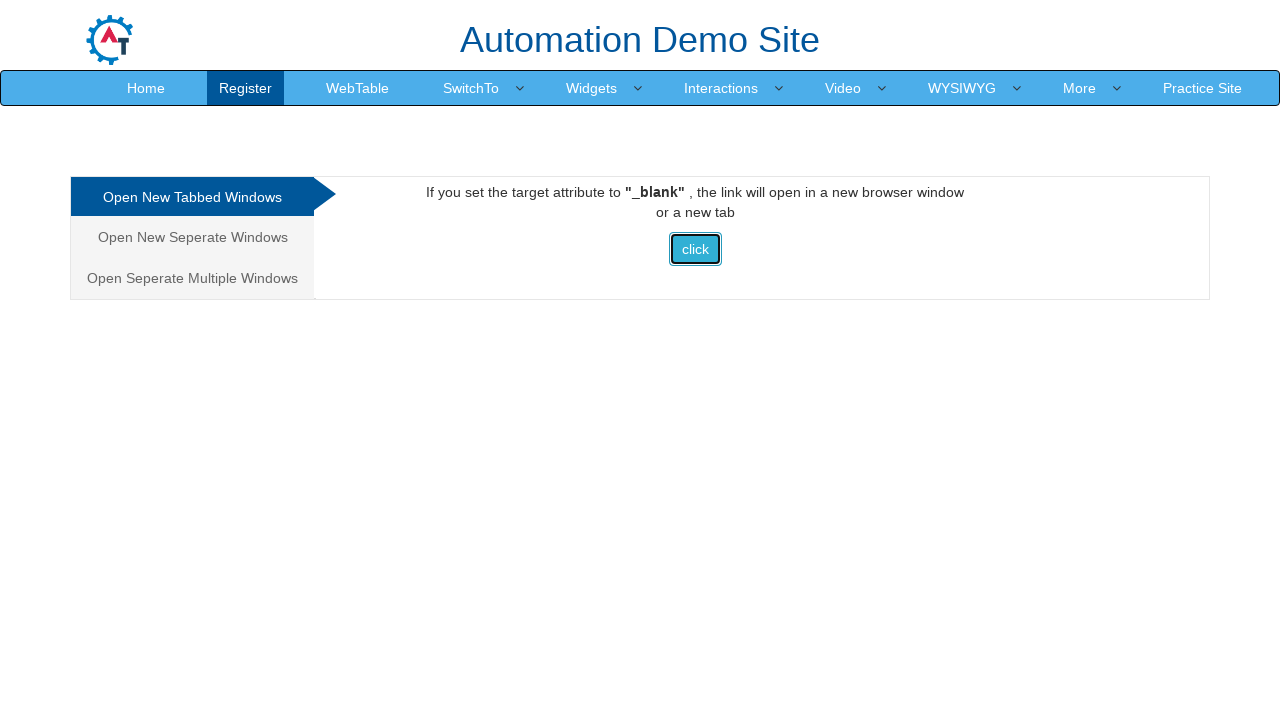

Captured new popup window context
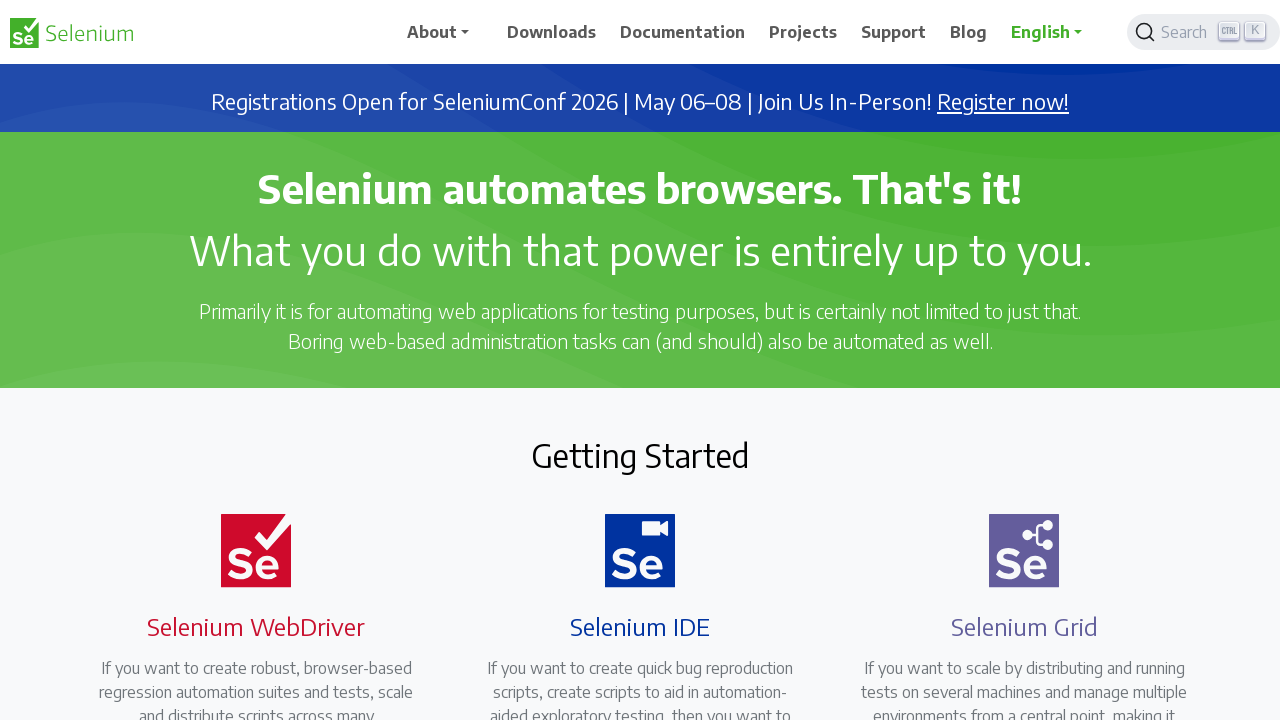

New window finished loading
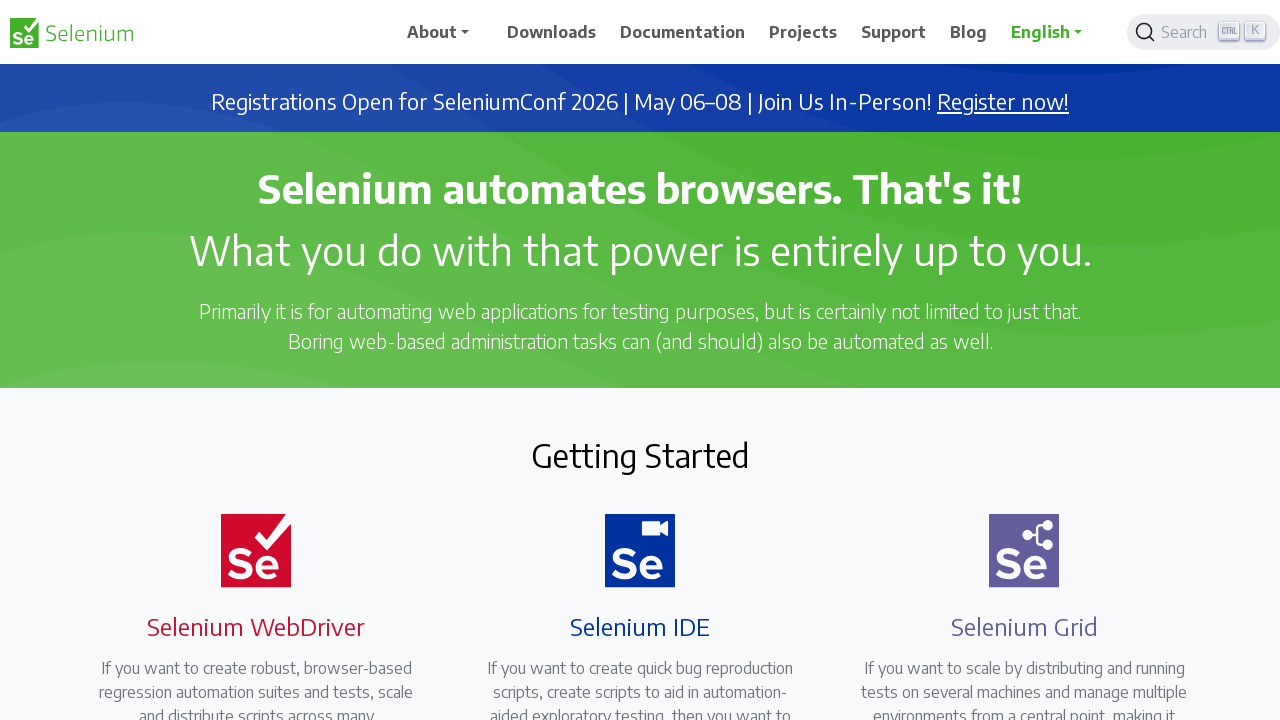

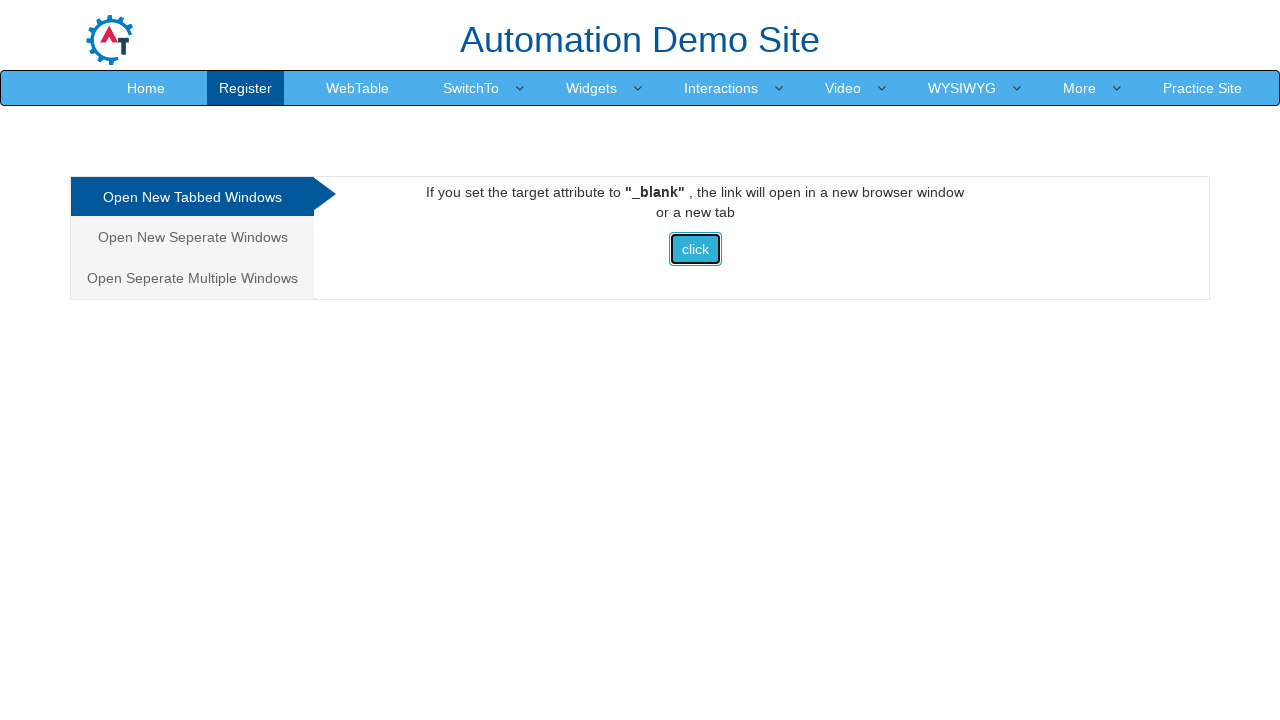